Tests dynamic controls functionality by toggling a checkbox element - removing it, waiting for confirmation, adding it back, and verifying the success message

Starting URL: https://the-internet.herokuapp.com/

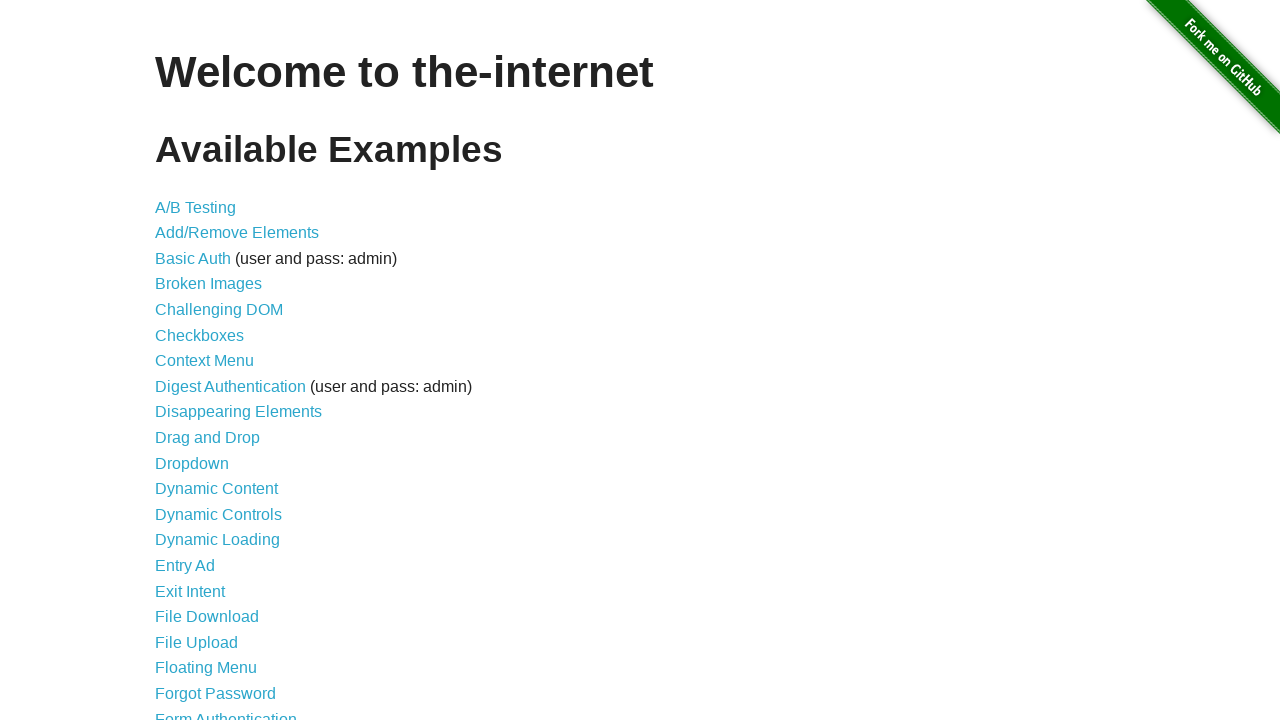

Clicked on Dynamic Controls link at (218, 514) on xpath=//a[text()='Dynamic Controls']
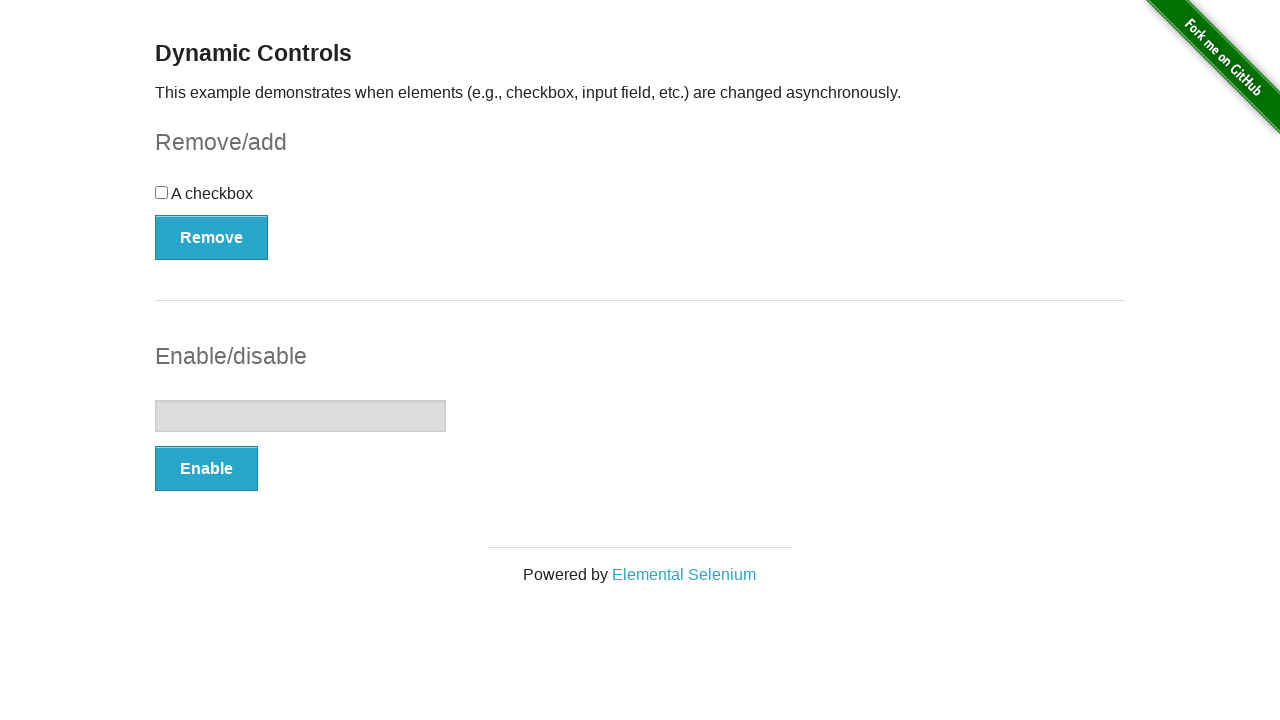

Clicked the checkbox element at (162, 192) on xpath=//input[@type='checkbox']
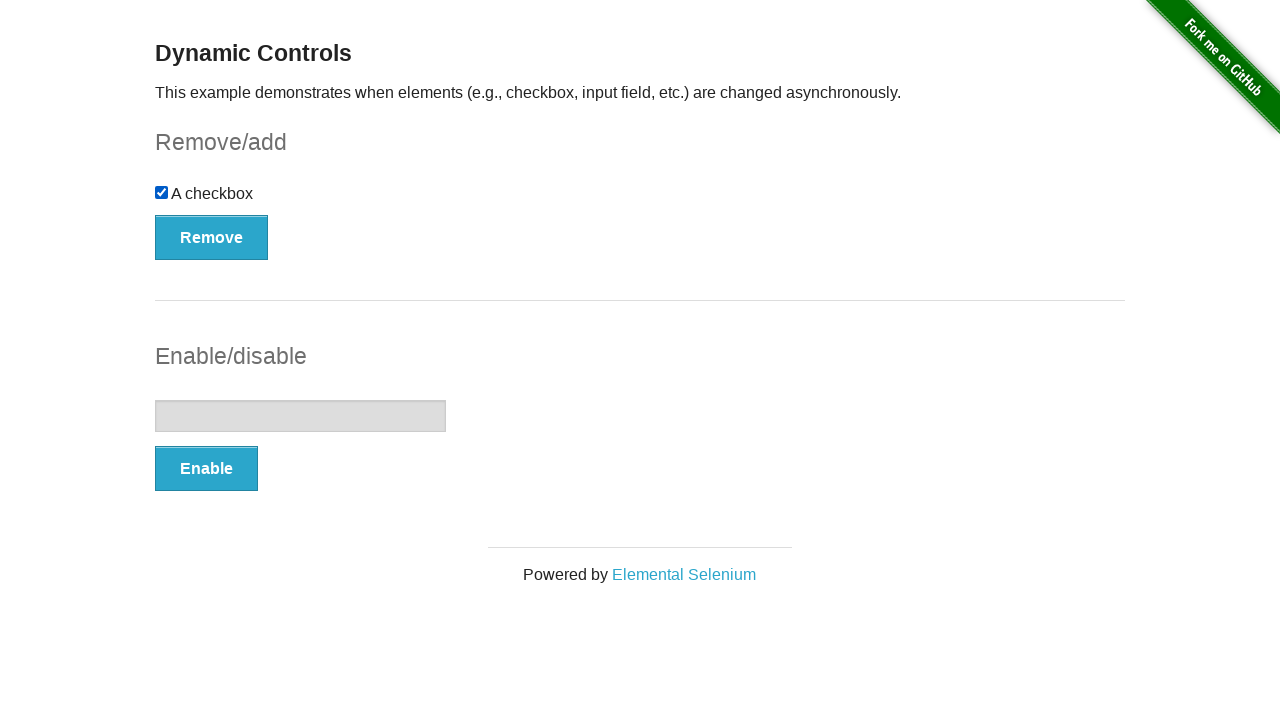

Clicked Remove button to remove the checkbox at (212, 237) on xpath=//button[text()='Remove']
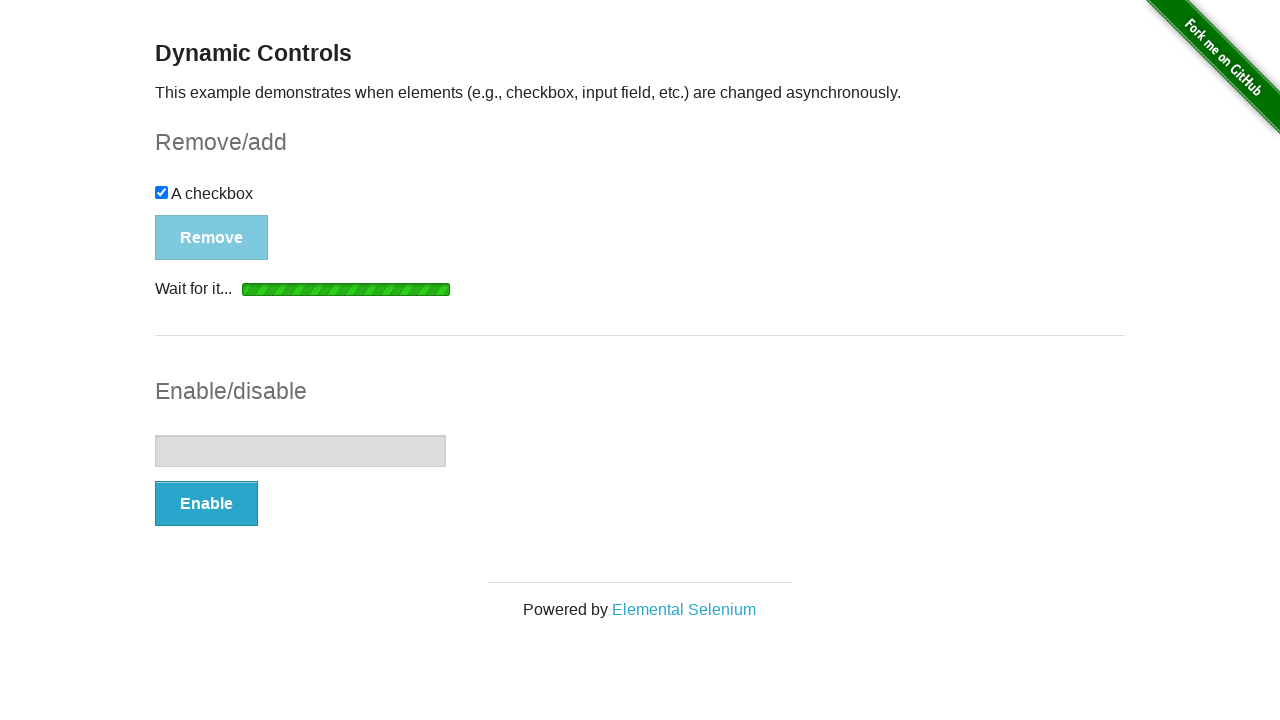

Waited for removal confirmation message to appear
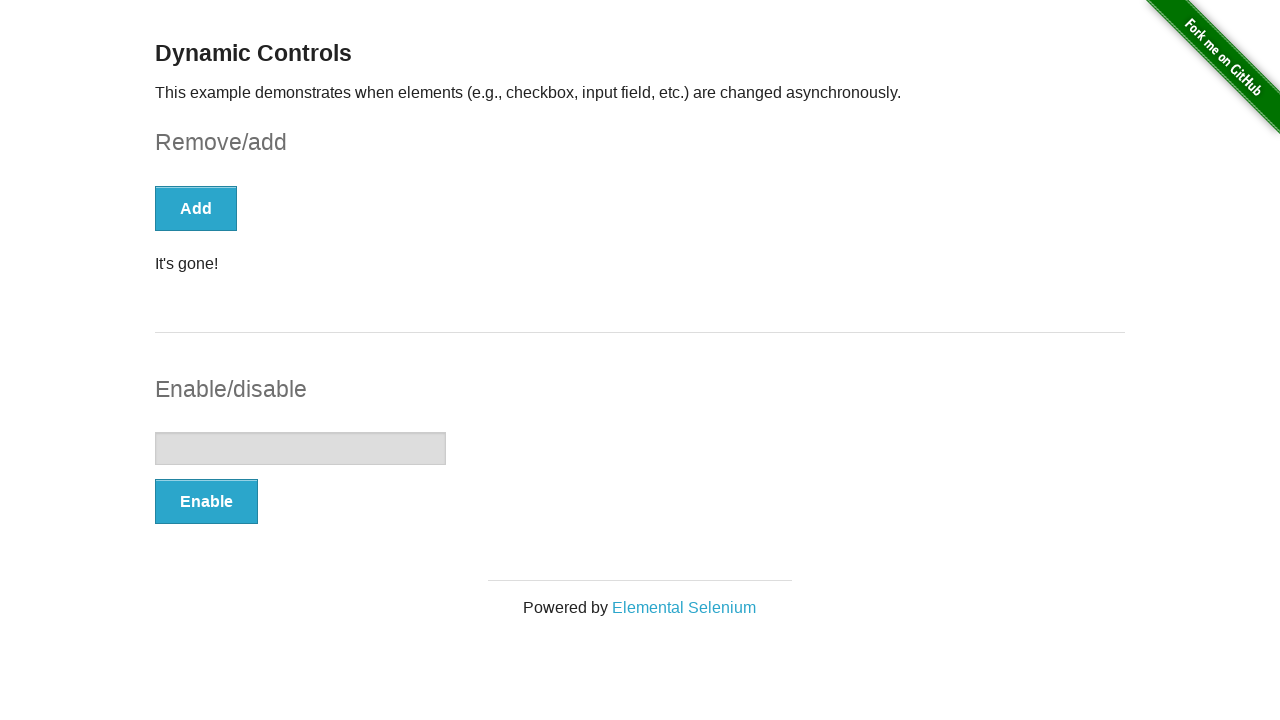

Clicked Add button to restore the checkbox at (196, 208) on xpath=//button[text()='Add']
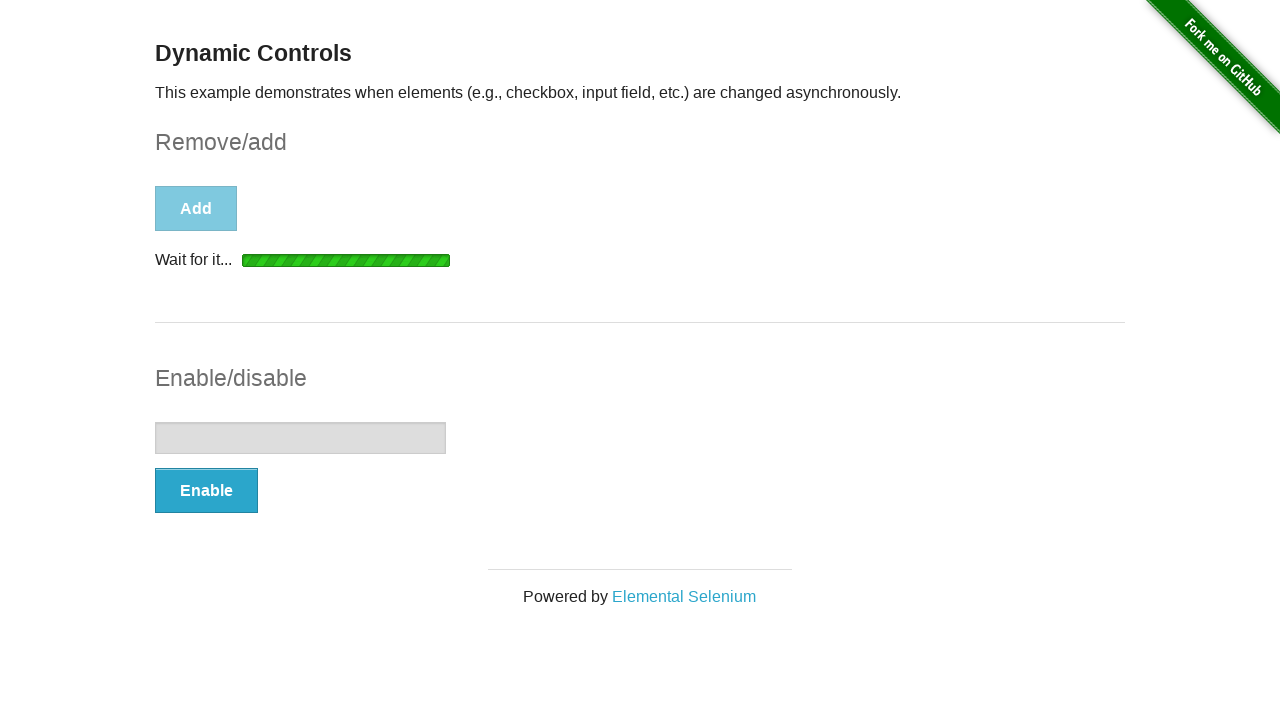

Waited for addition confirmation message to appear
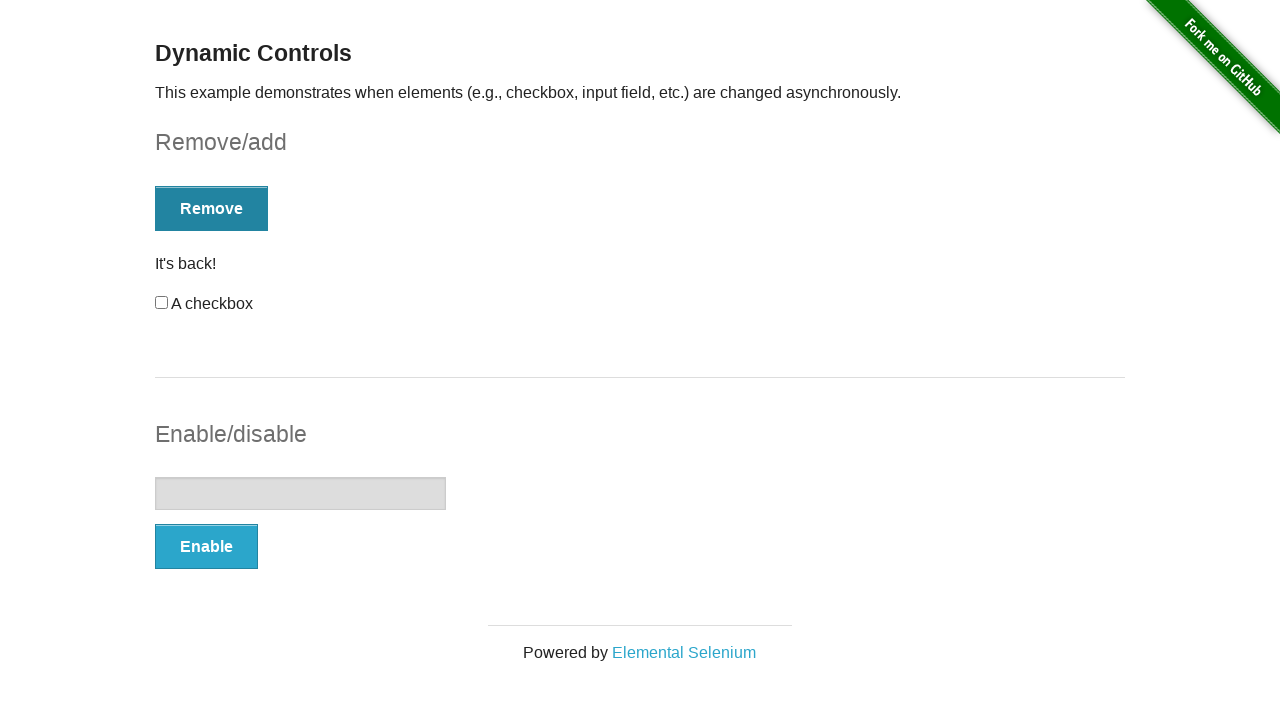

Verified success message text is 'It's back!'
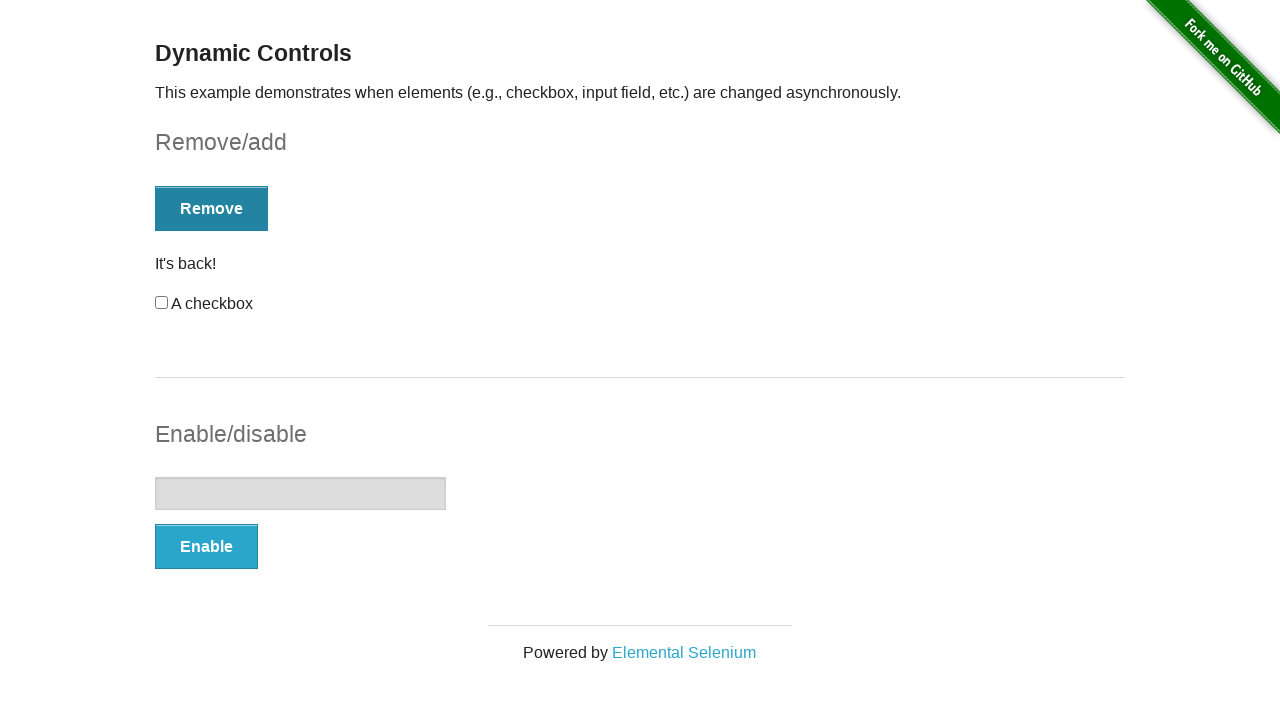

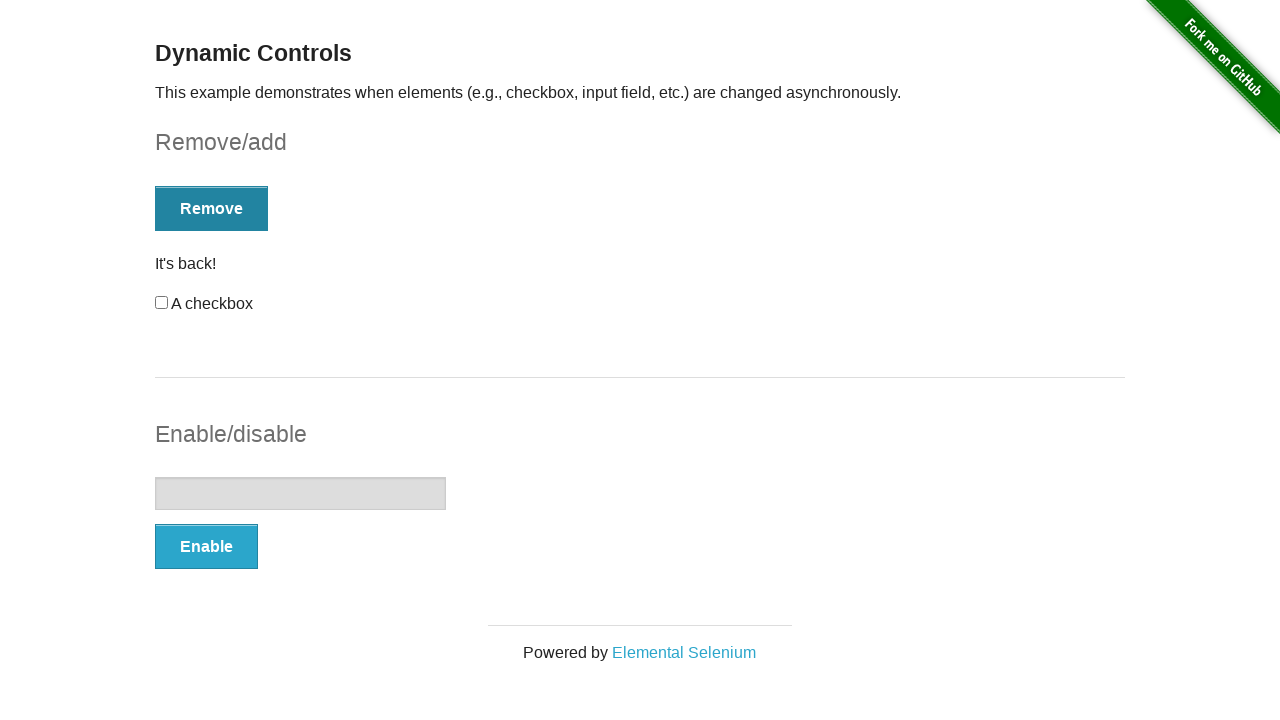